Tests basic navigation on demoblaze.com by clicking on the Laptops category link

Starting URL: https://www.demoblaze.com/index.html

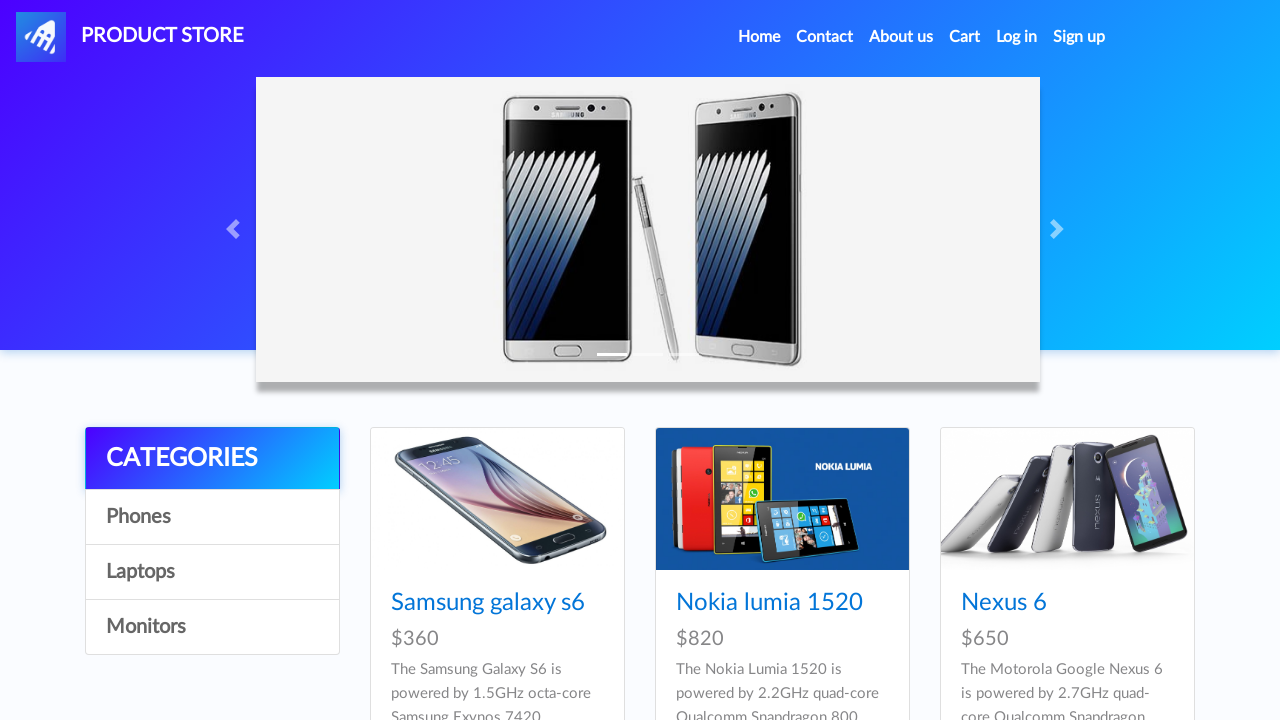

Clicked on Laptops category link at (212, 572) on xpath=//a[.='Laptops']
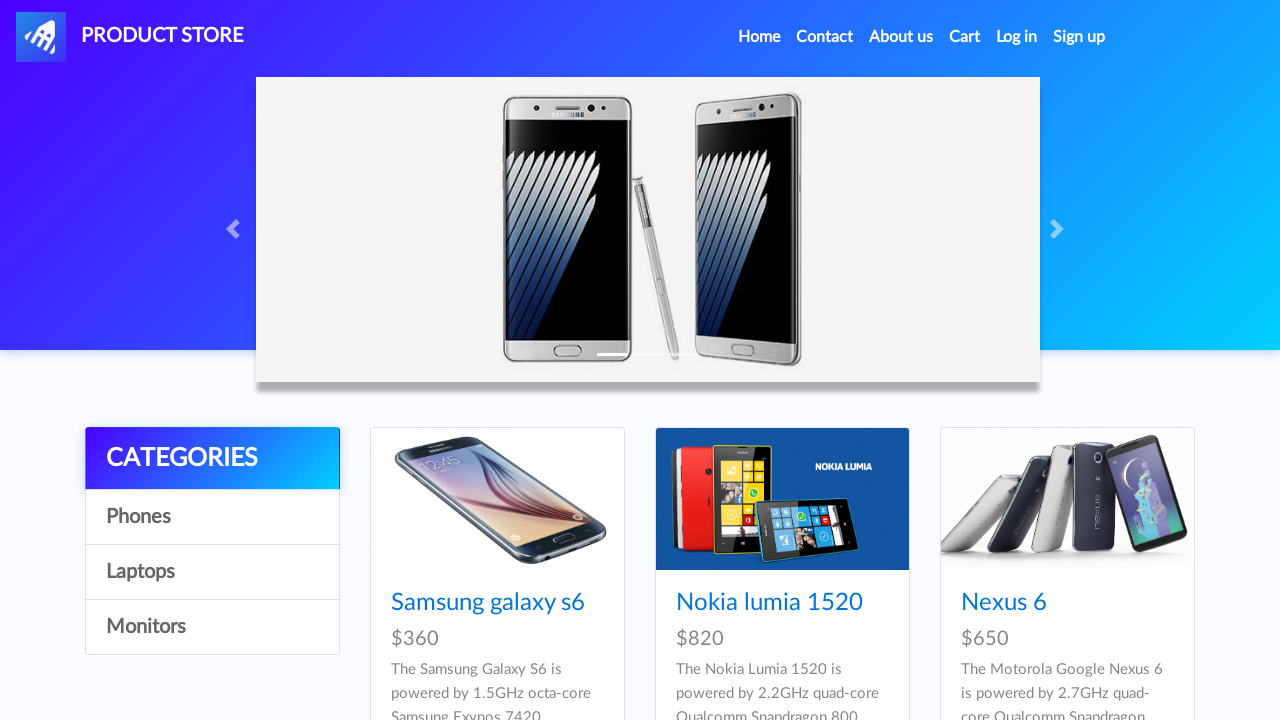

Navigation to Laptops category completed
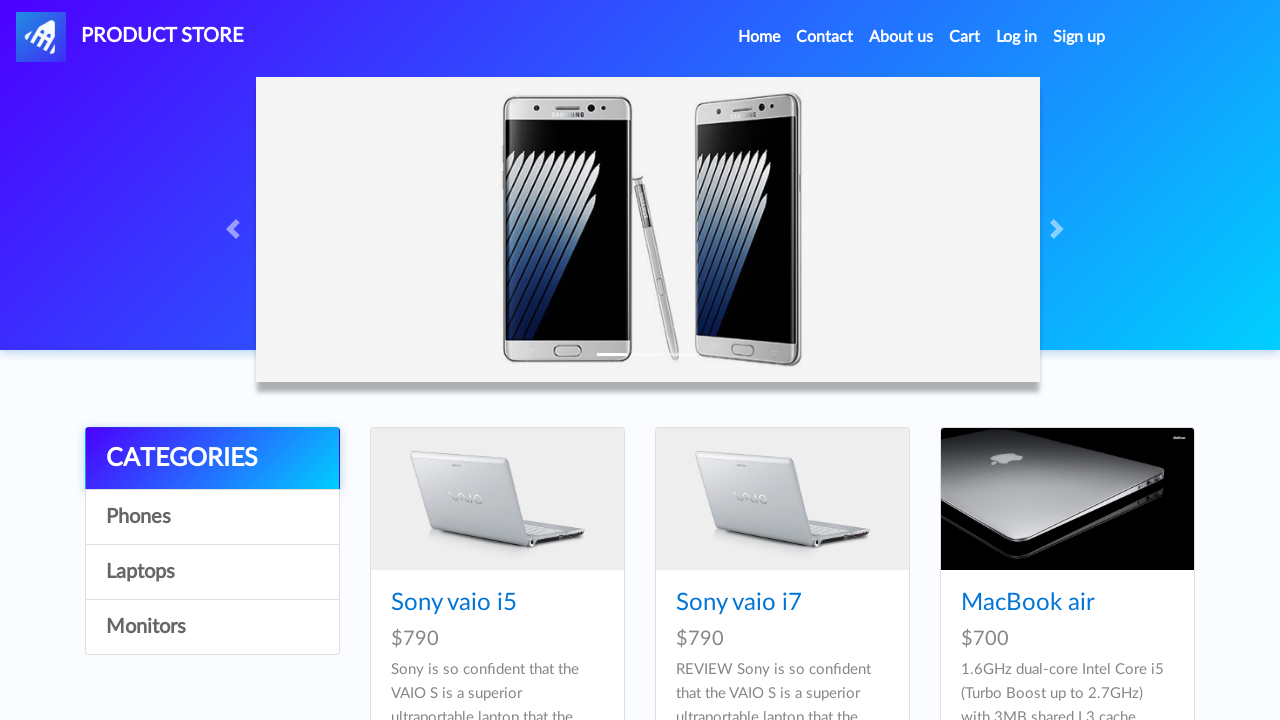

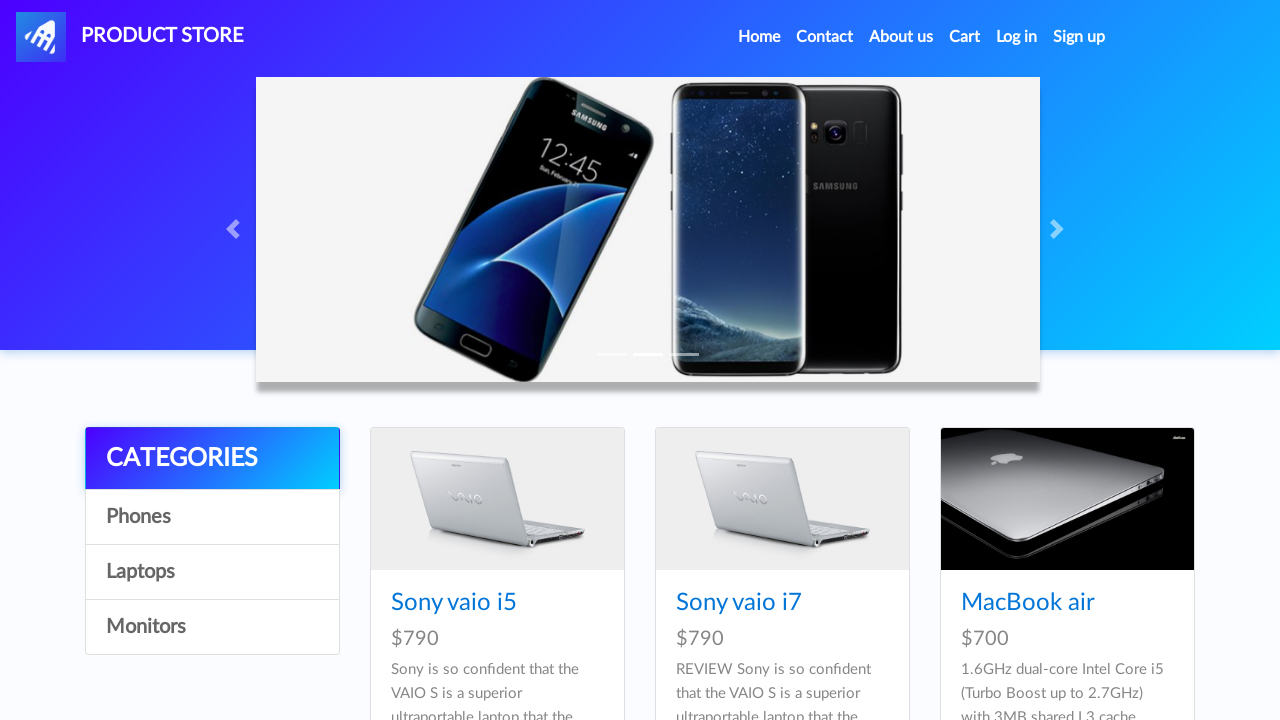